Tests the add/remove elements functionality by clicking the Add Element button, verifying the Delete button appears, clicking Delete, and verifying the page title text remains visible.

Starting URL: https://the-internet.herokuapp.com/add_remove_elements/

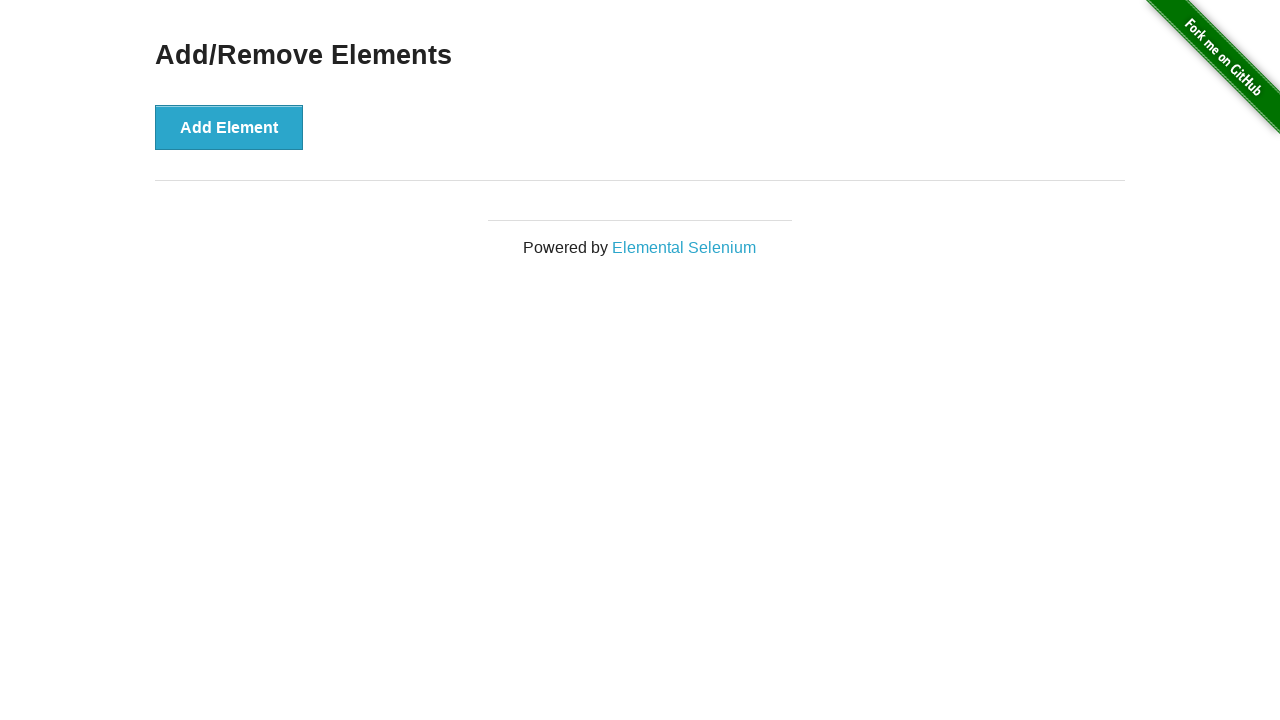

Clicked the 'Add Element' button at (229, 127) on button:has-text('Add Element')
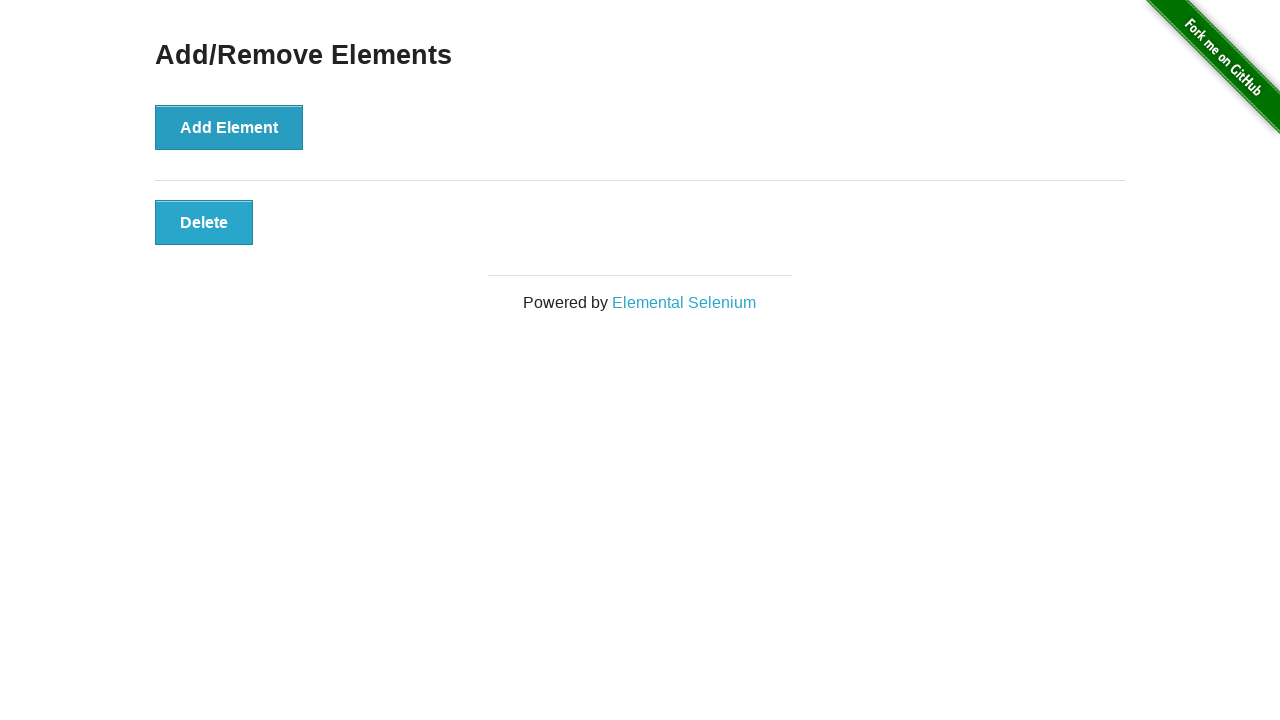

Waited for Delete button to appear
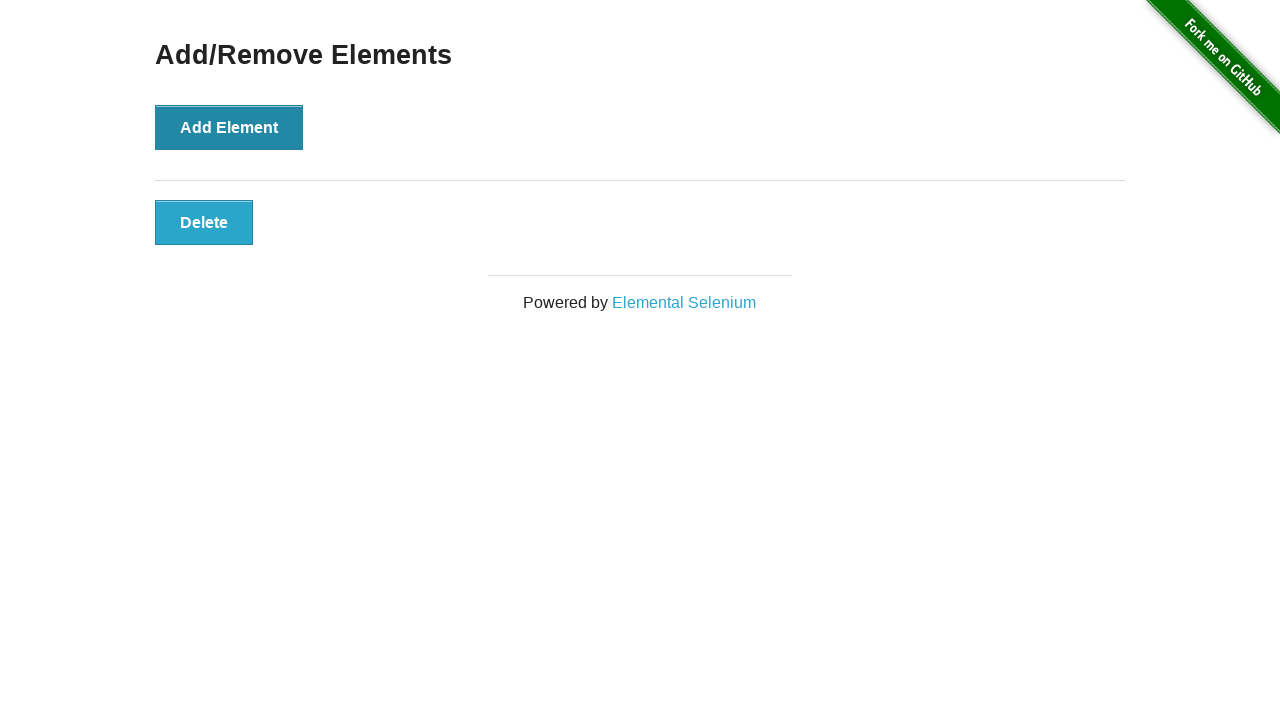

Verified Delete button is visible
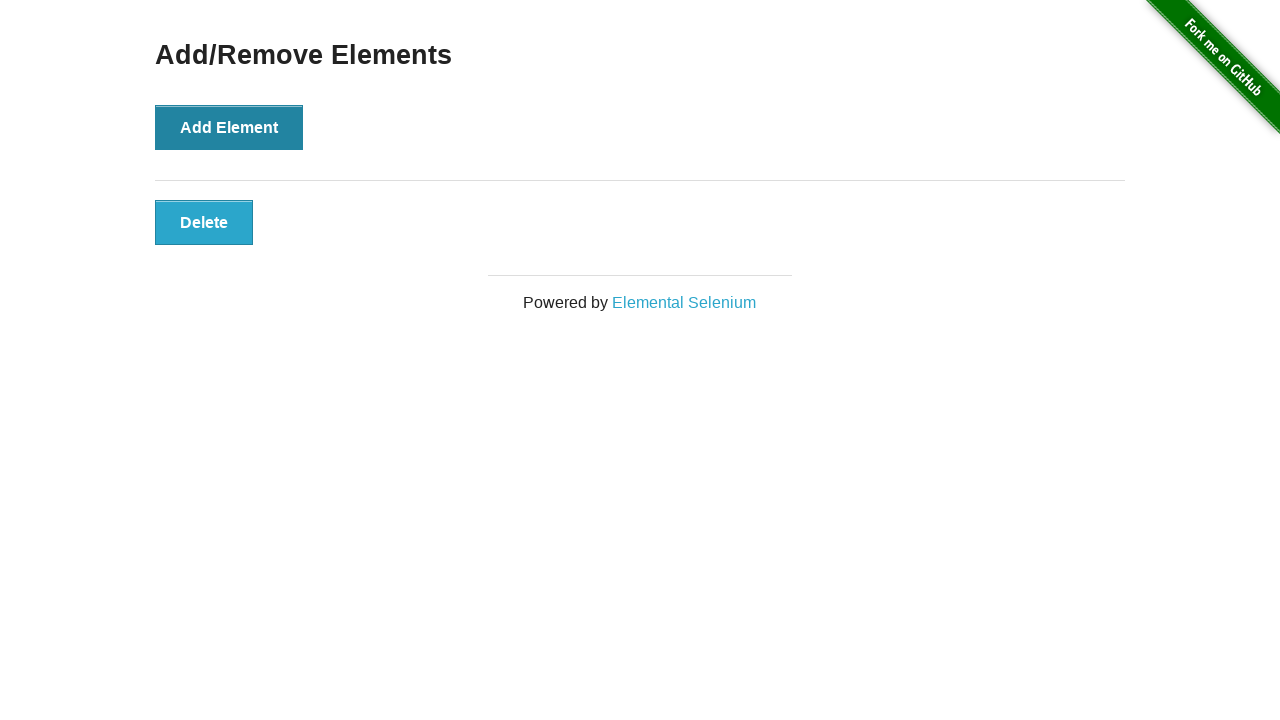

Clicked the Delete button at (204, 222) on button:has-text('Delete')
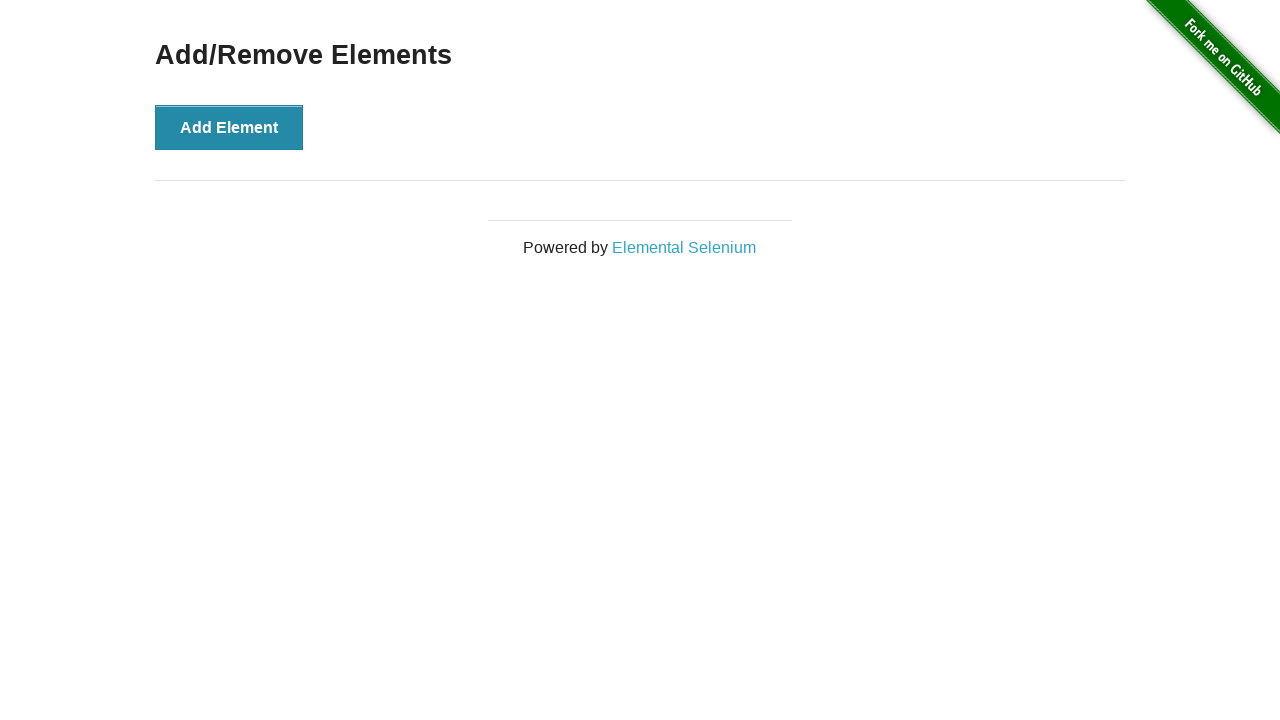

Verified 'Add/Remove Elements' page title remains visible
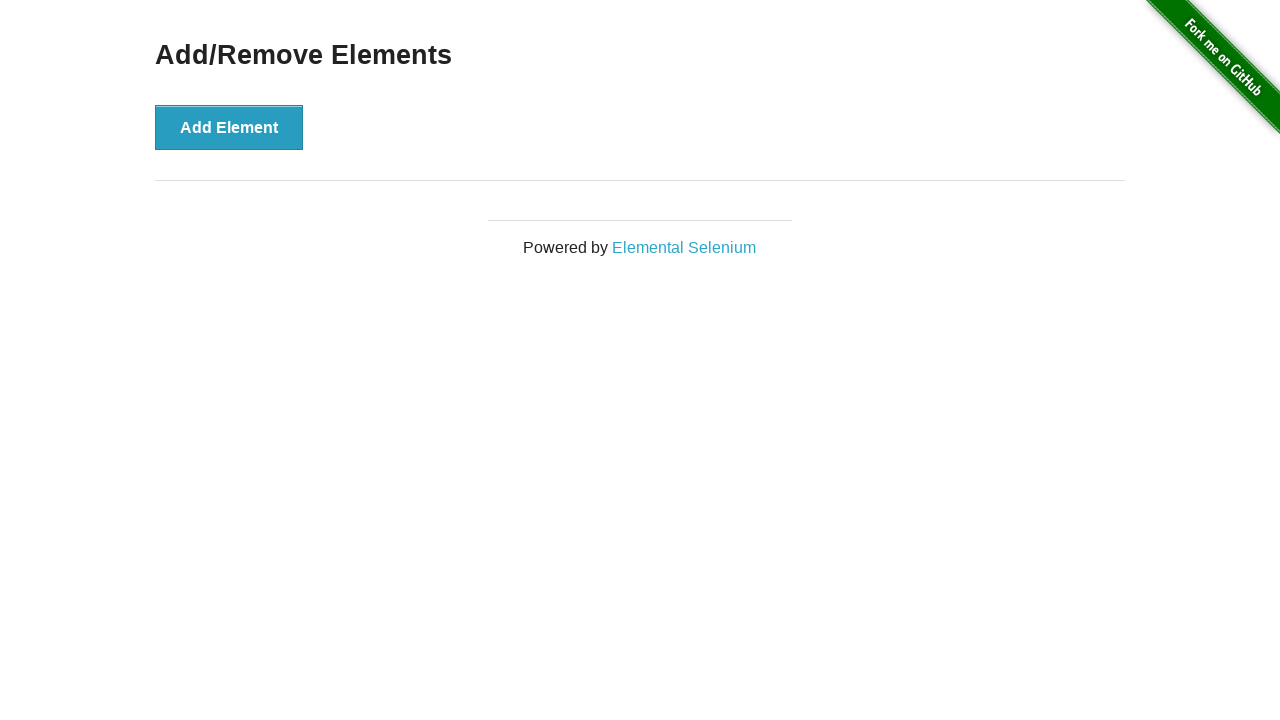

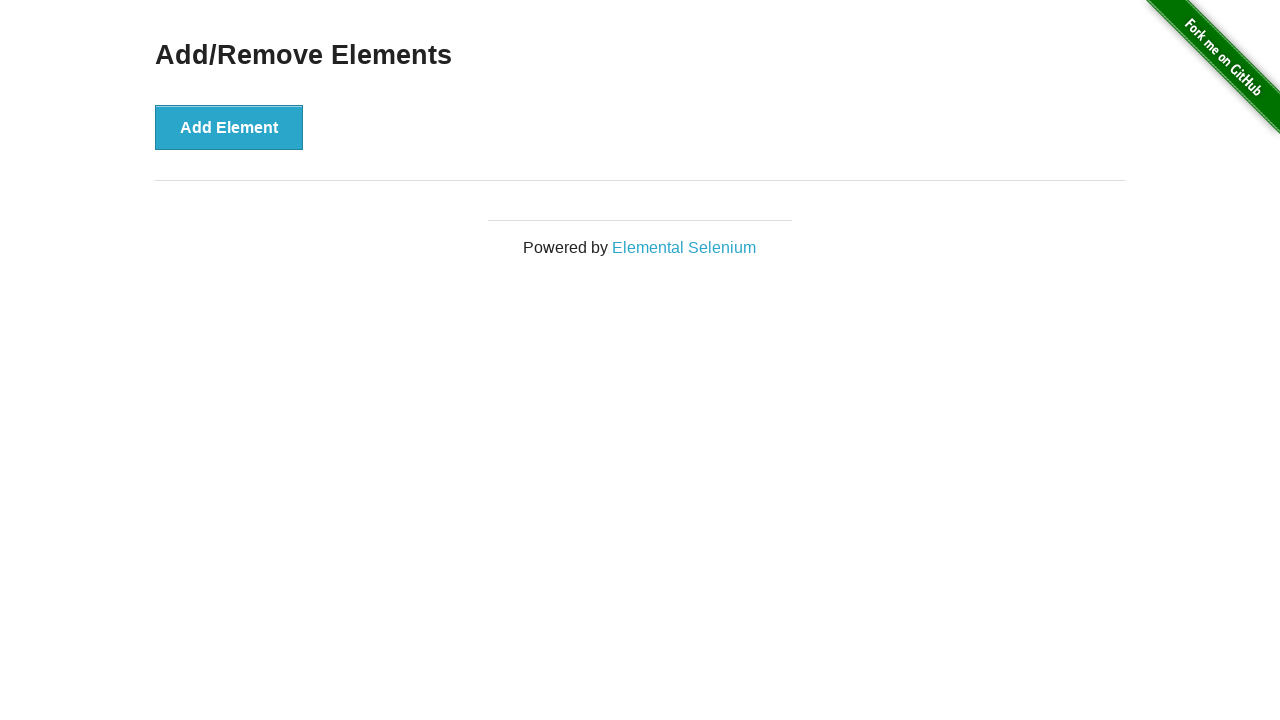